Tests that submitting the contact form with an invalid email format displays an error message

Starting URL: https://hassanajmal531.github.io/

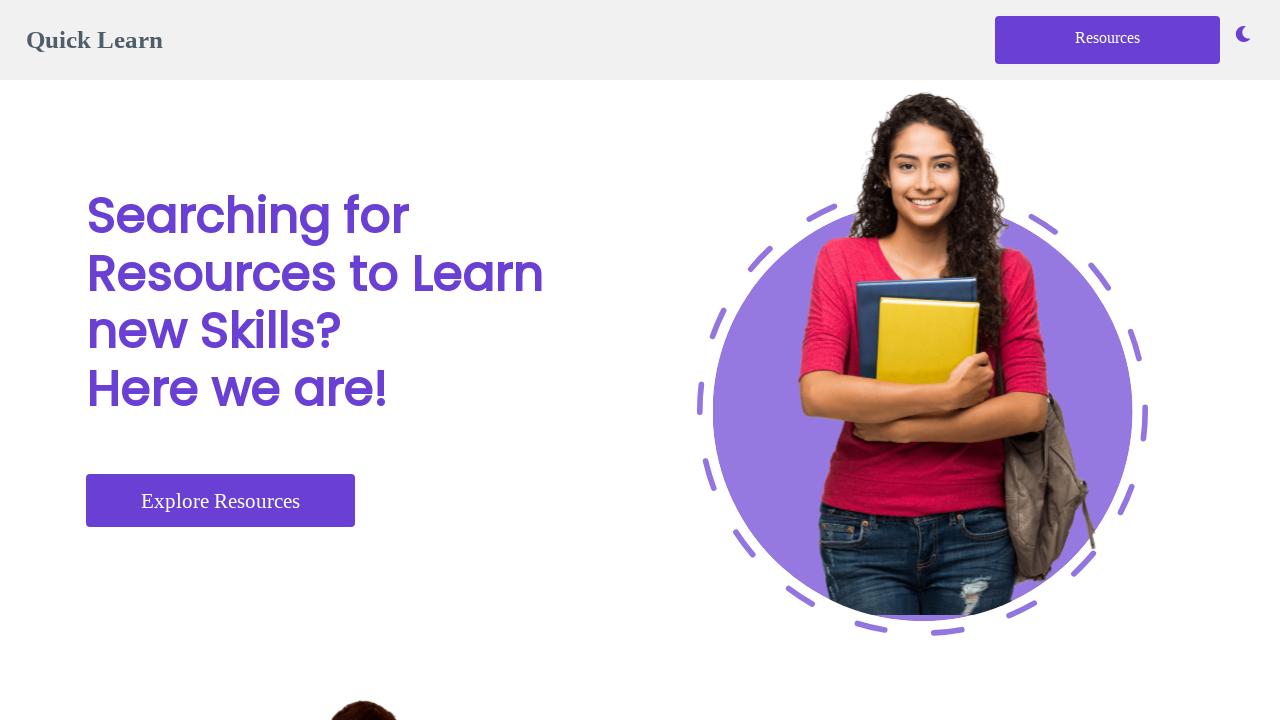

Filled name field with 'hassan' on input[name='name']
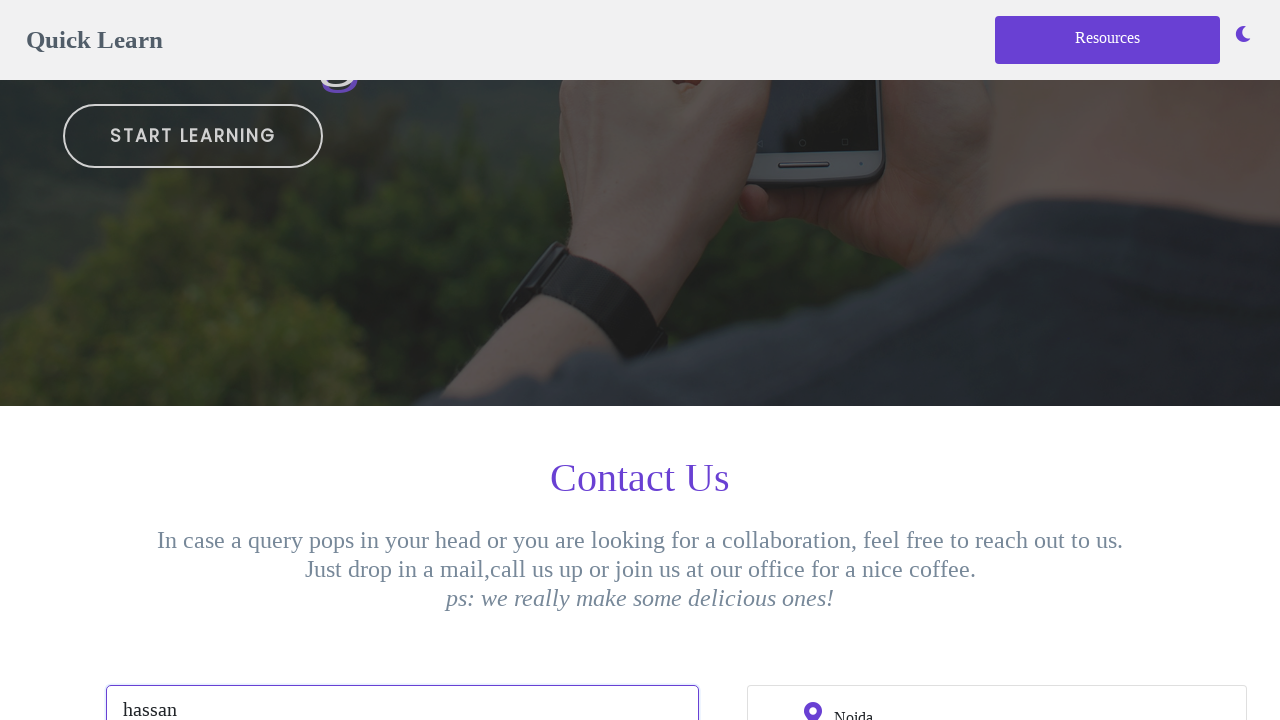

Filled email field with invalid format 'abcsfedf' on input[name='email']
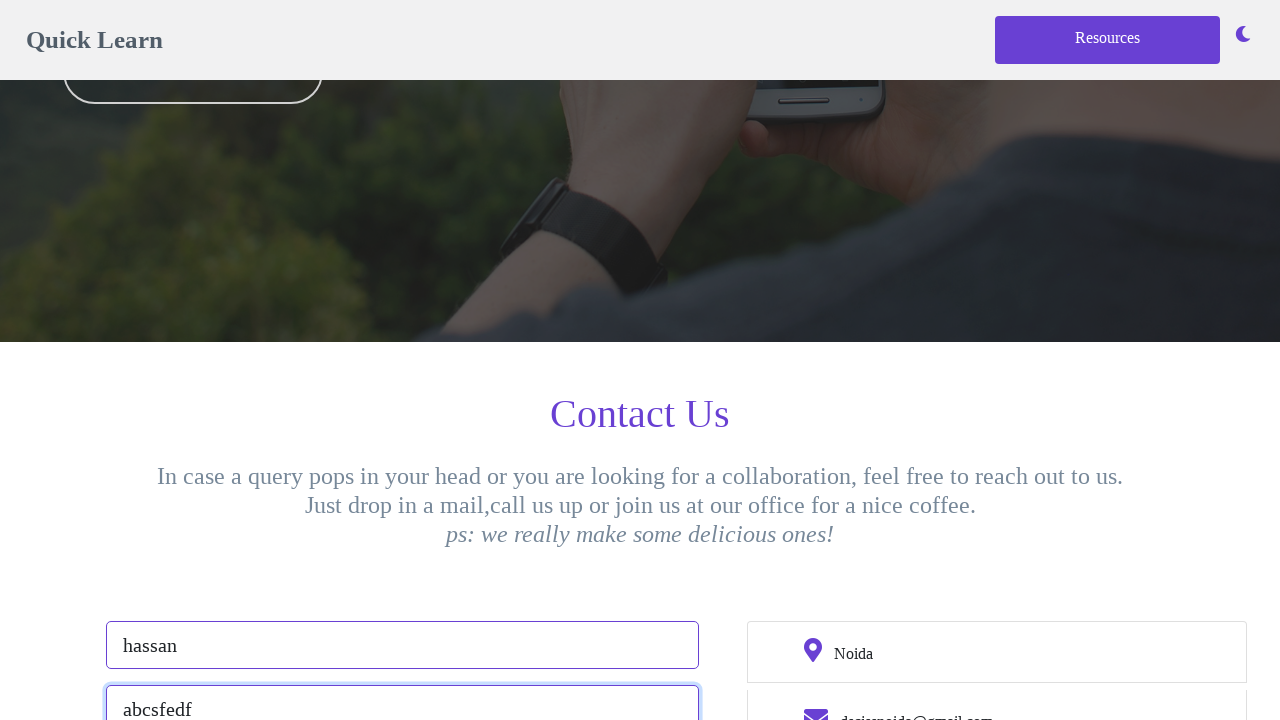

Filled message field with 'hello' on textarea[name='message']
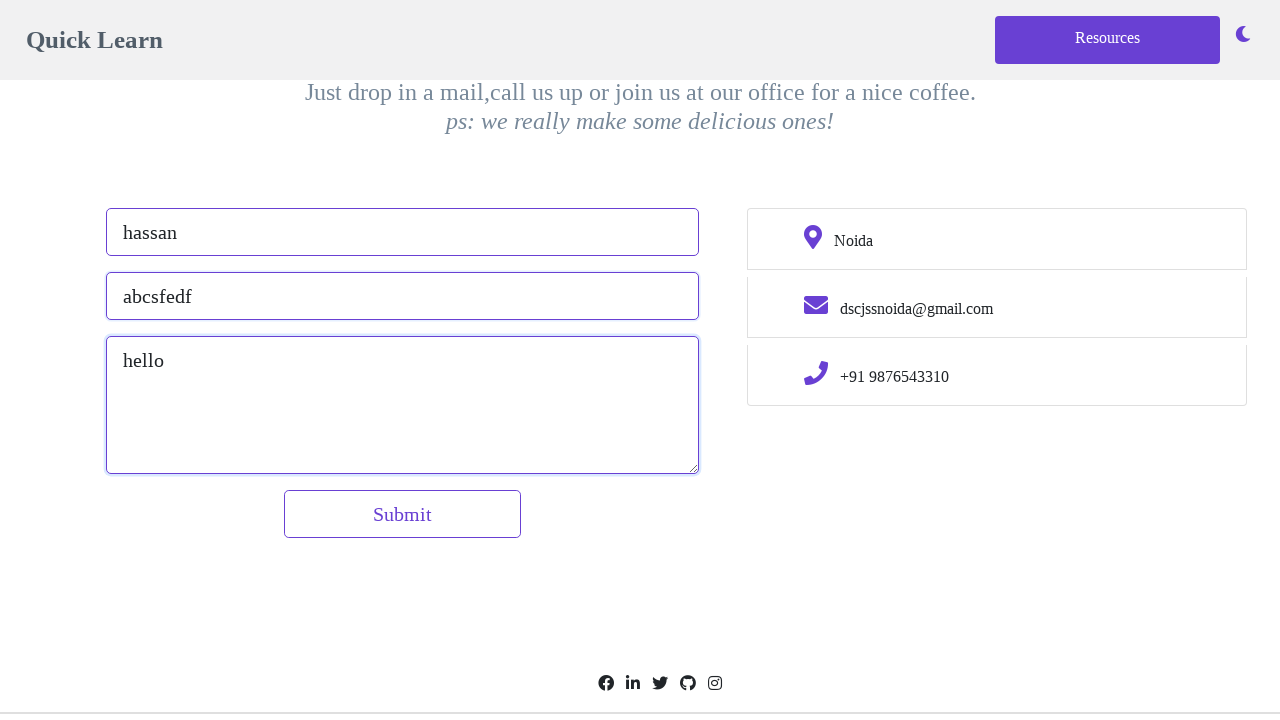

Clicked contact form submit button at (402, 514) on button#contactBtn
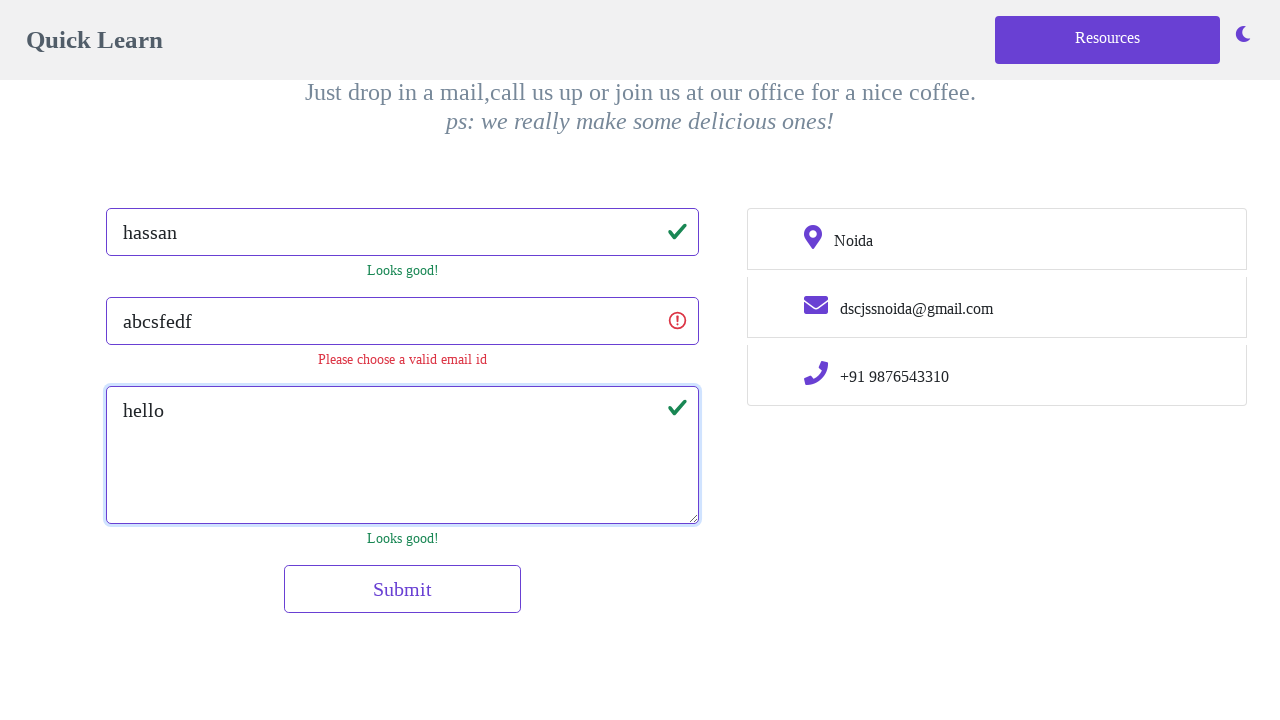

Waited 2 seconds for error message to appear
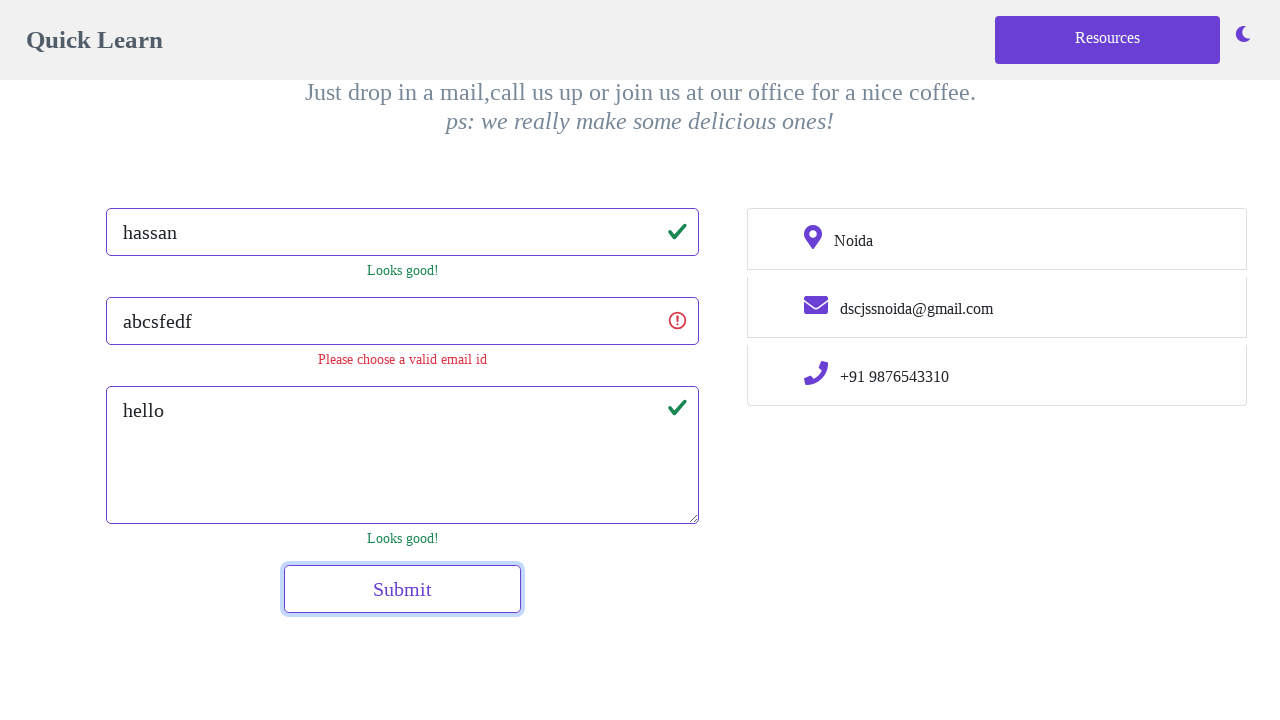

Located email error message element
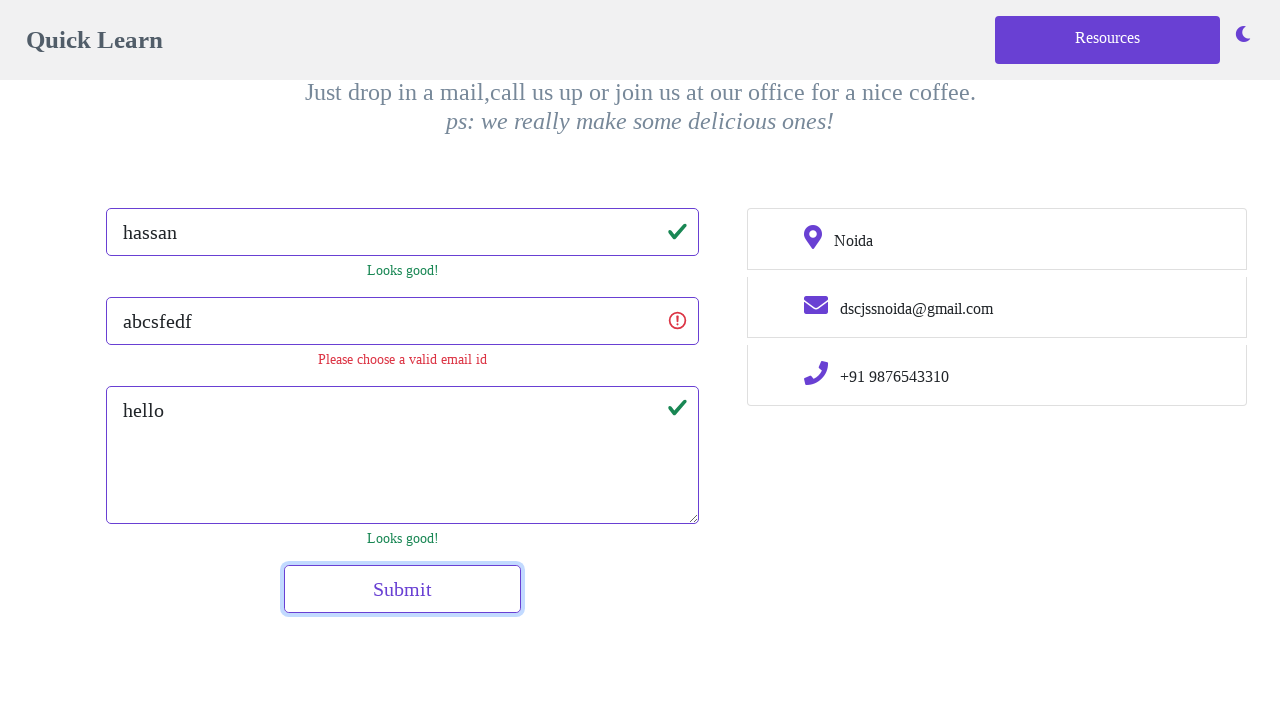

Verified that email error message is visible - test passed
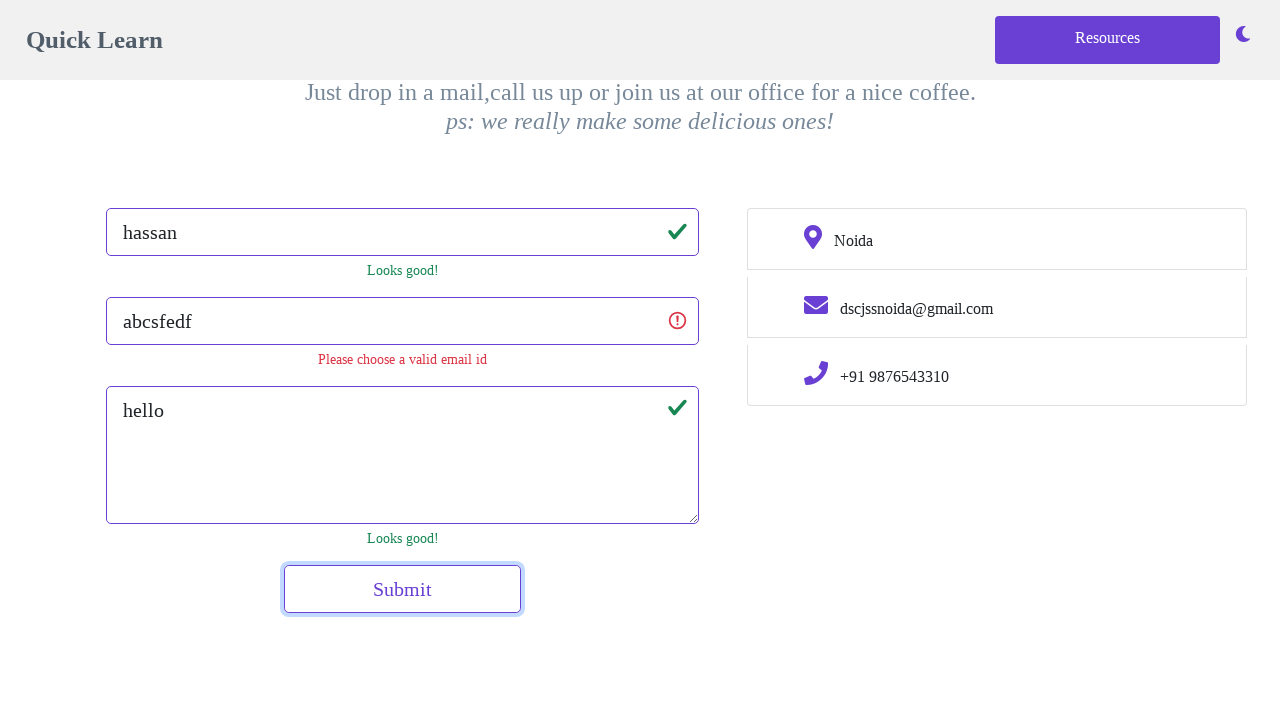

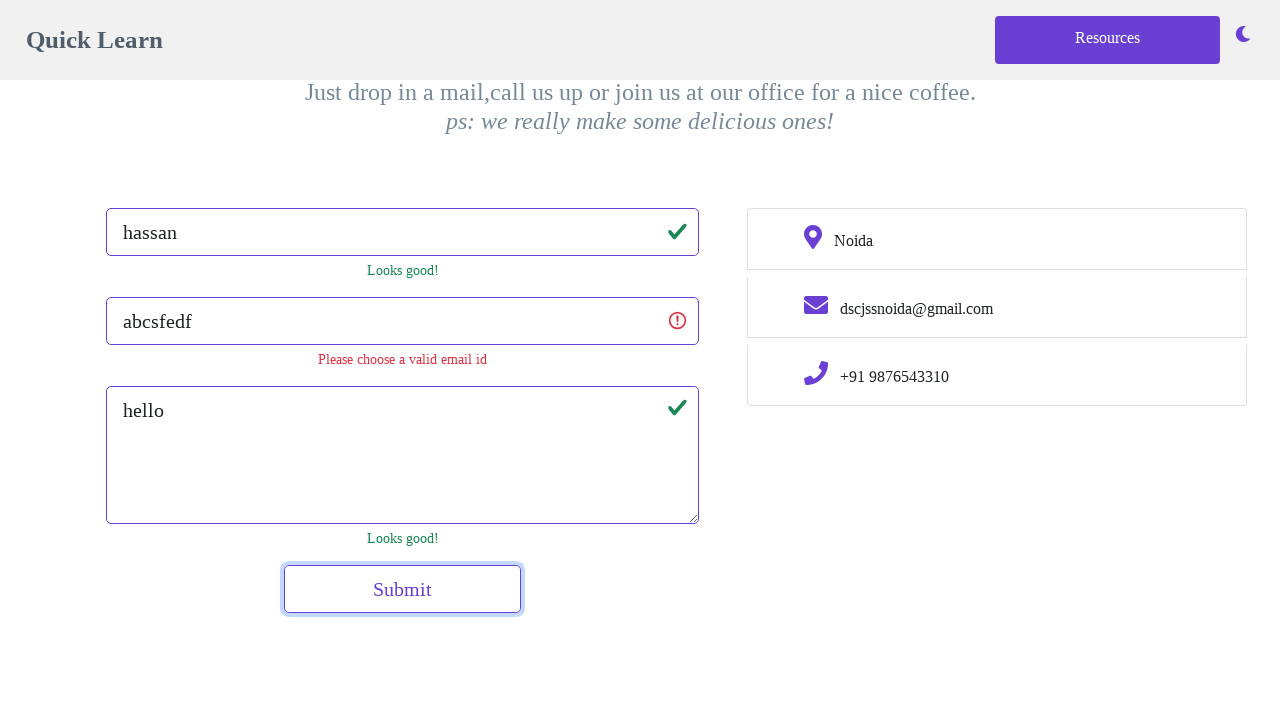